Tests the search functionality on python.org by entering "pycon" as a search query and verifying that results are returned.

Starting URL: http://www.python.org

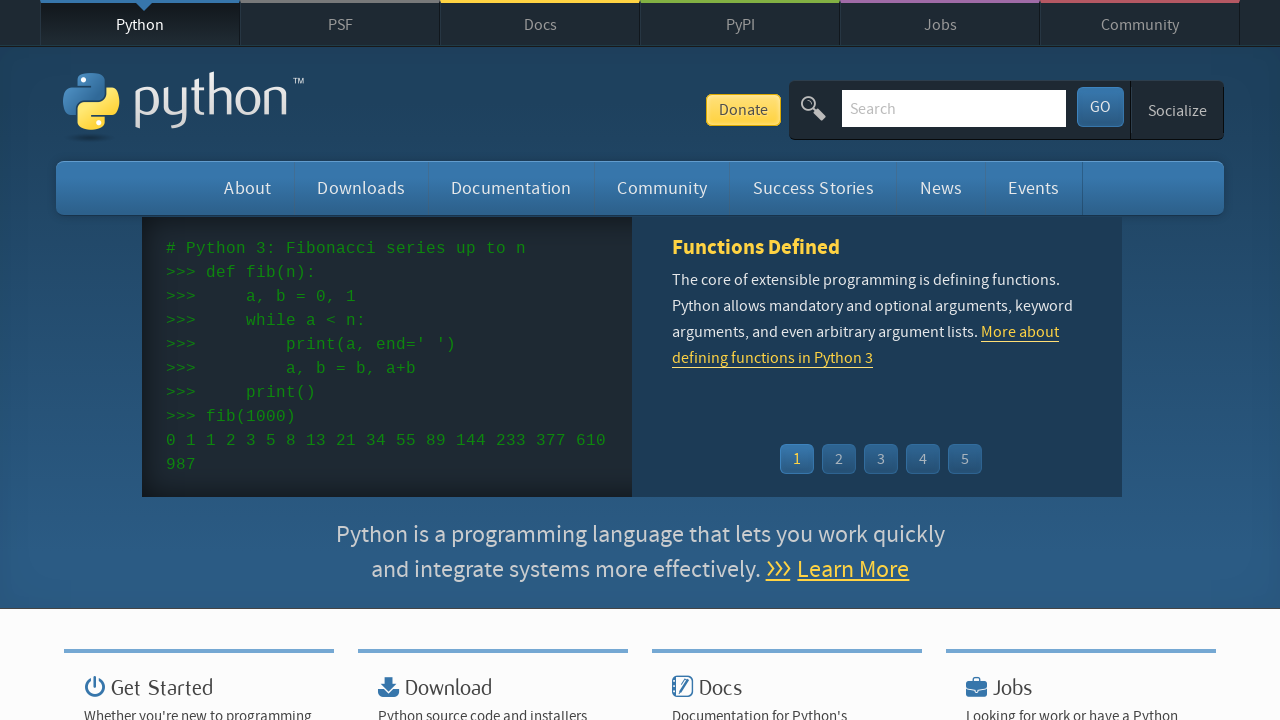

Verified that 'Python' is in the page title
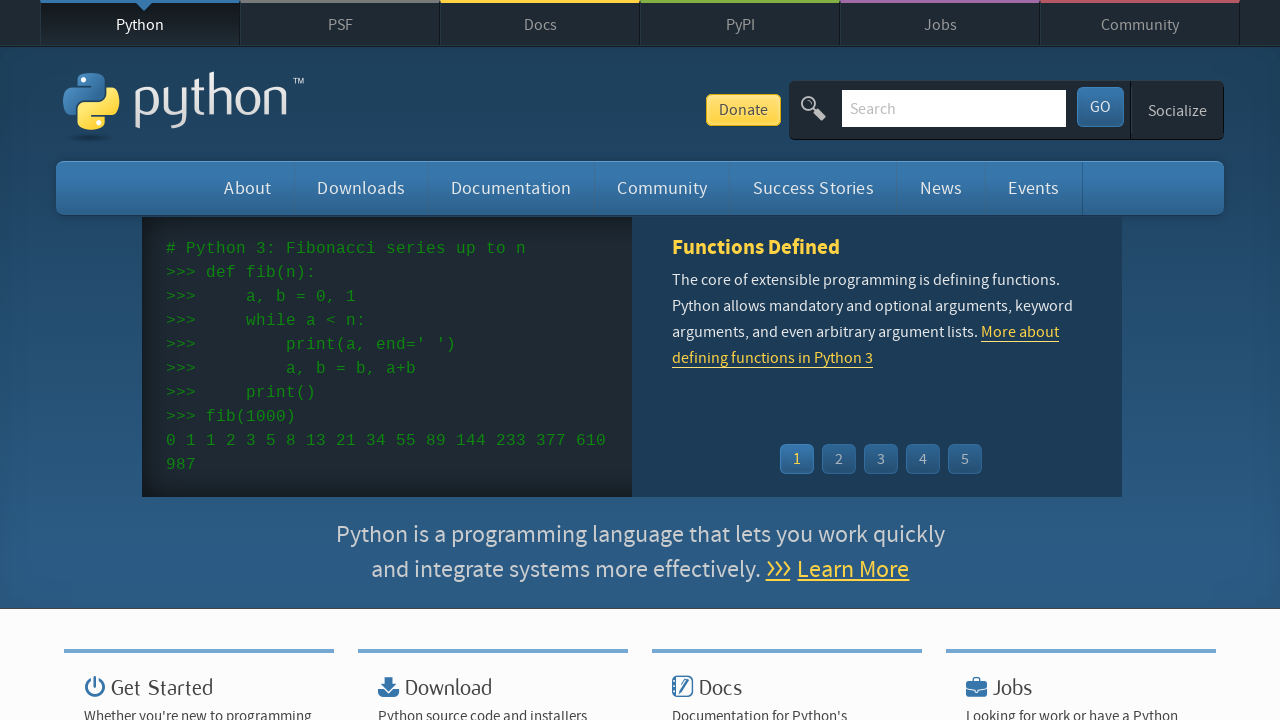

Filled search box with 'pycon' on input[name='q']
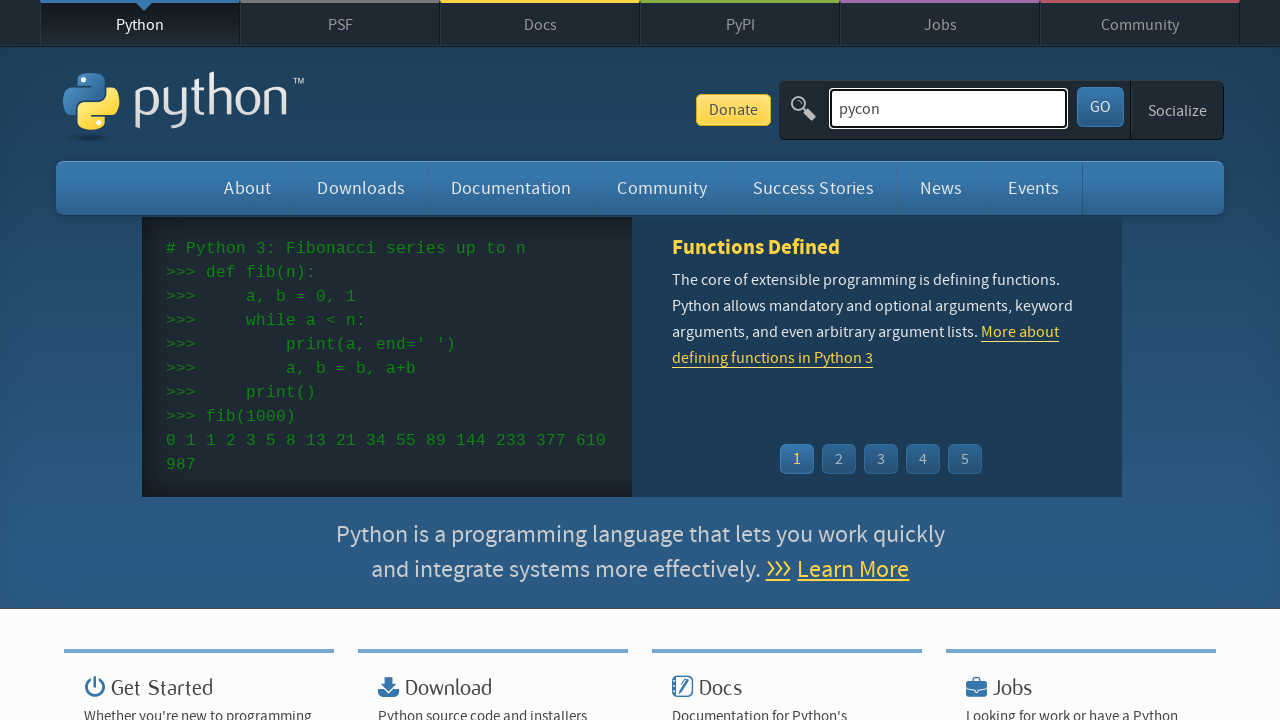

Pressed Enter to submit the search query on input[name='q']
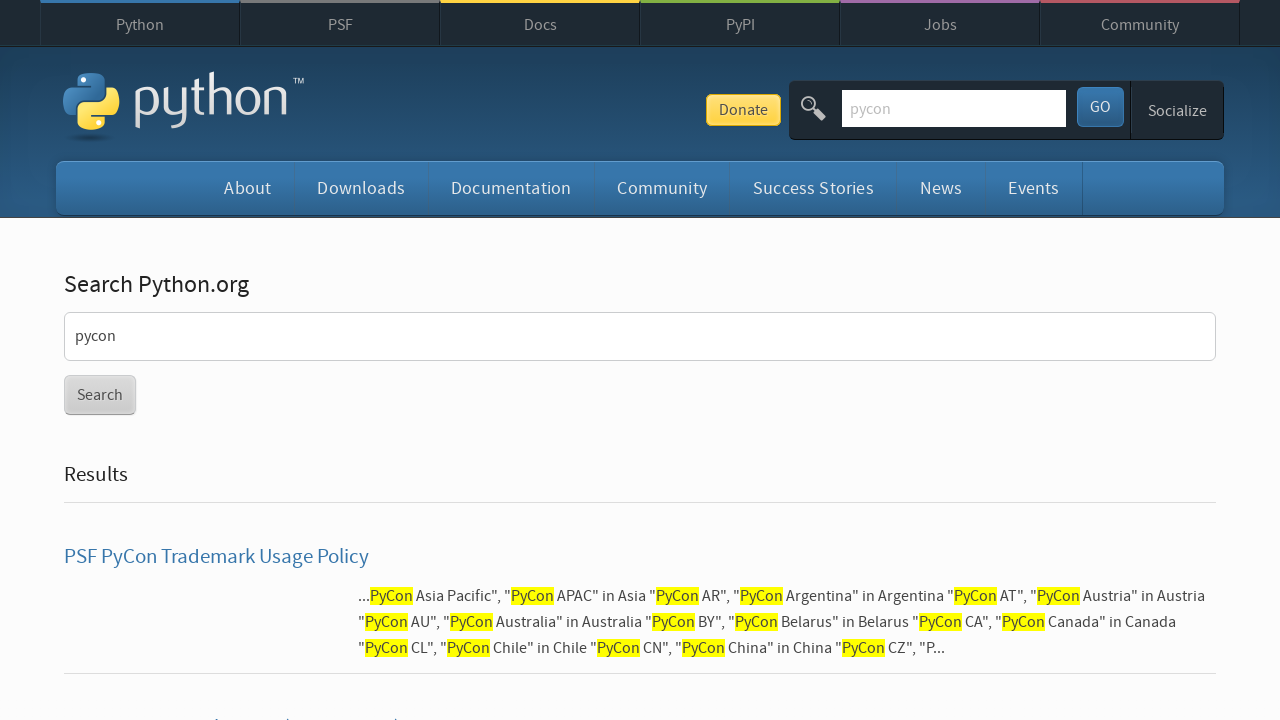

Waited for network to idle and page to load completely
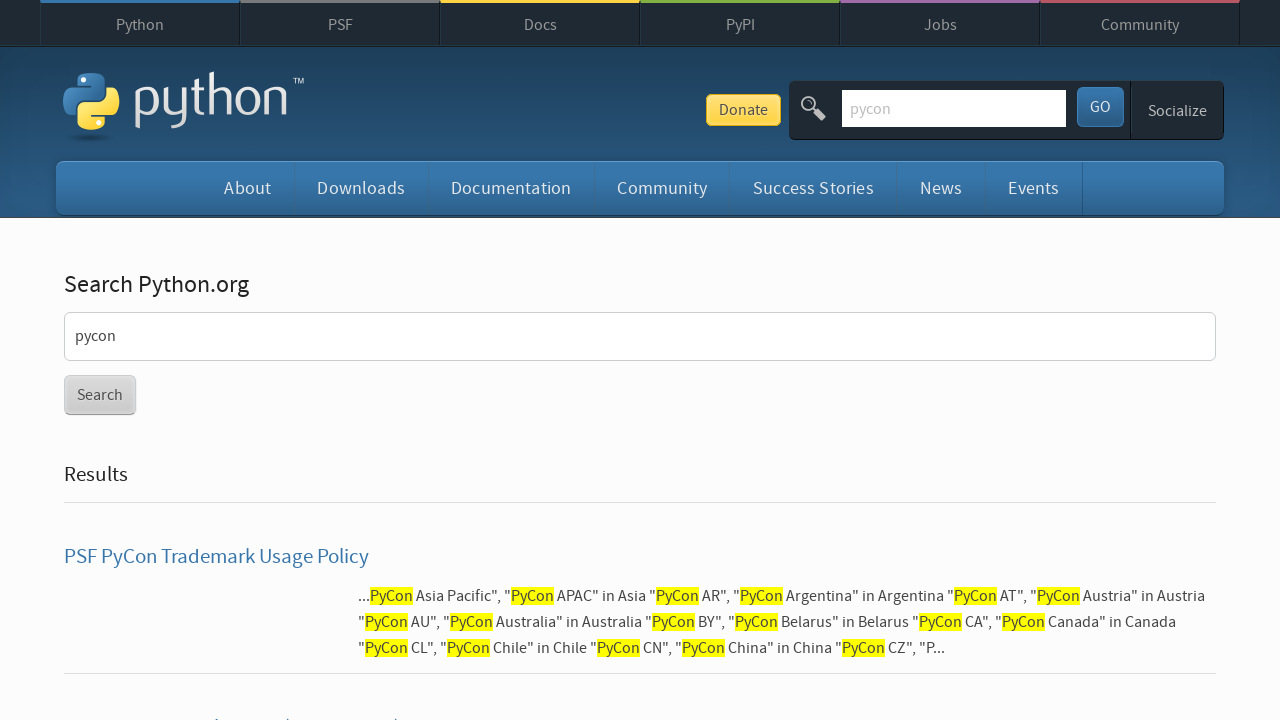

Verified that search results were returned (no 'No results found' message)
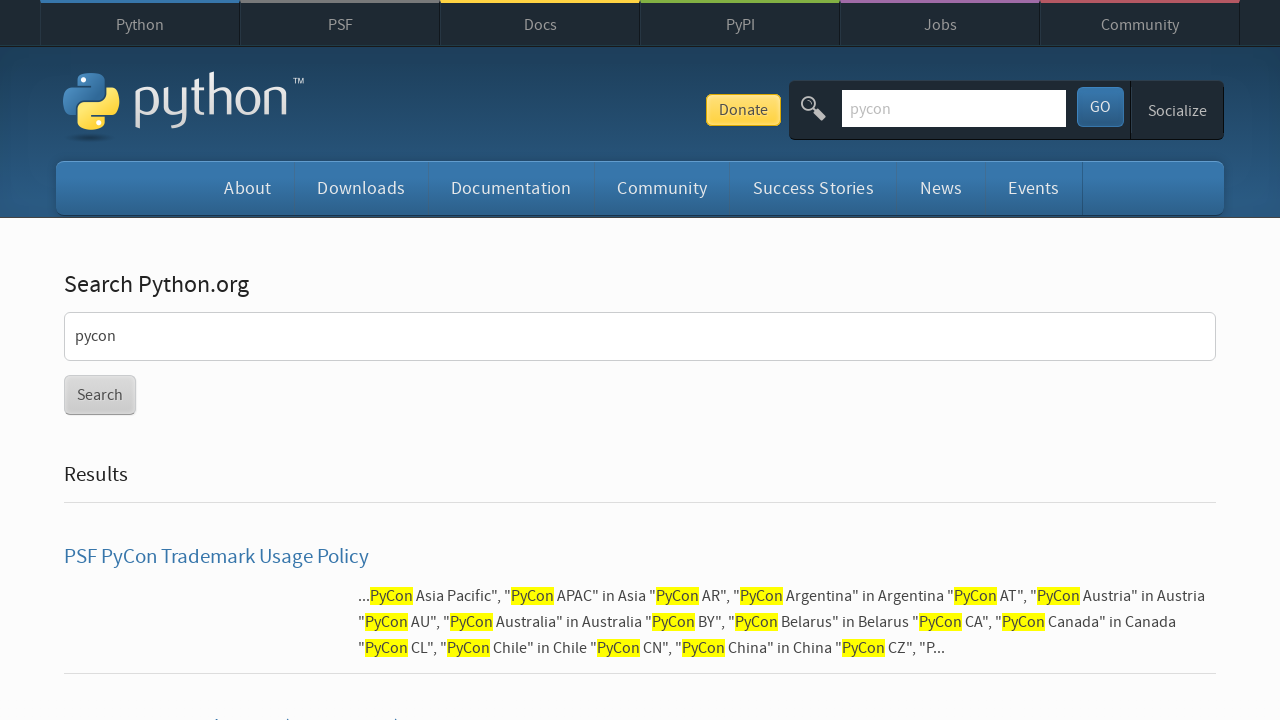

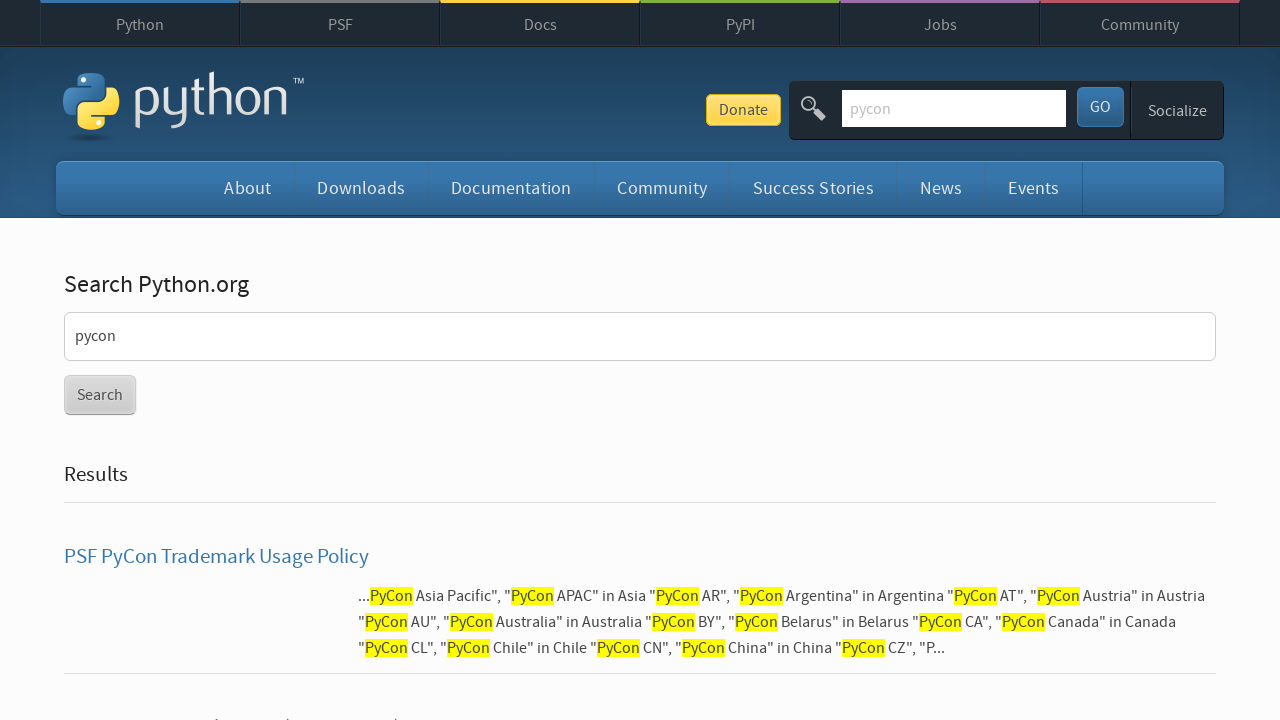